Tests the password reset functionality by entering an incorrect username and verifying that the appropriate error message is displayed

Starting URL: https://login1.nextbasecrm.com/?forgot_password=yes

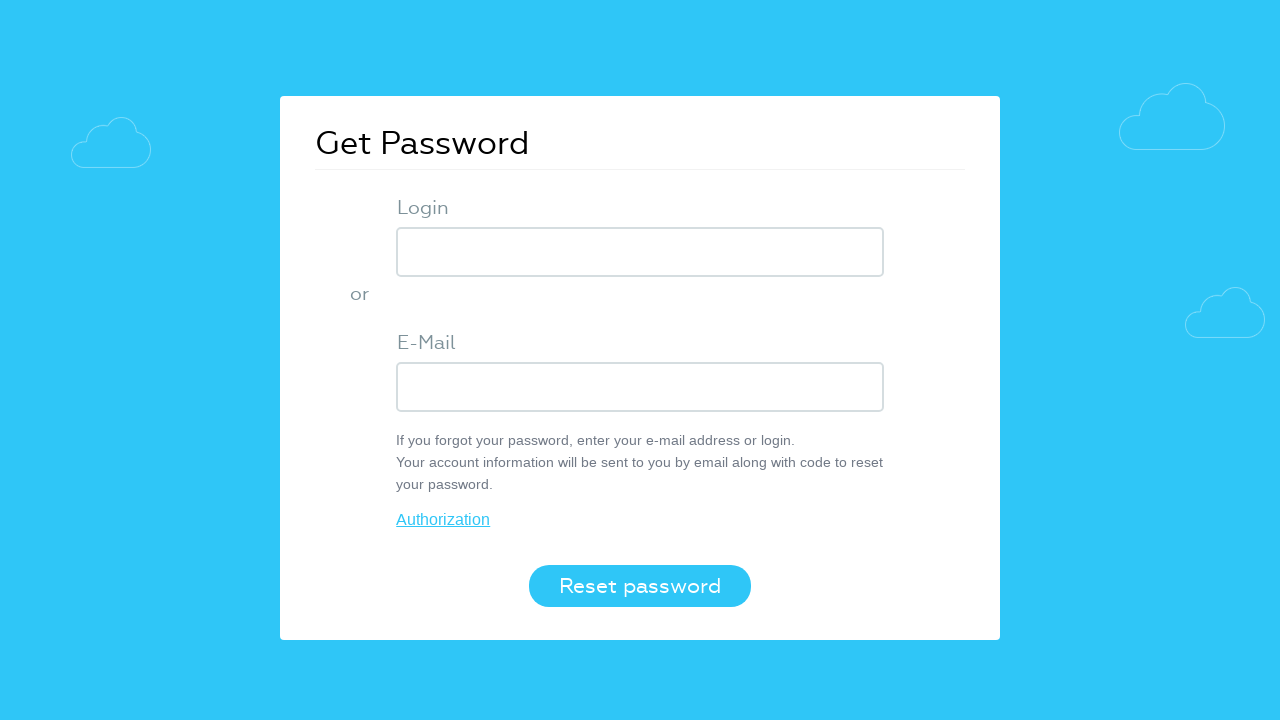

Entered incorrect username 'furkan' into login field on input.login-inp
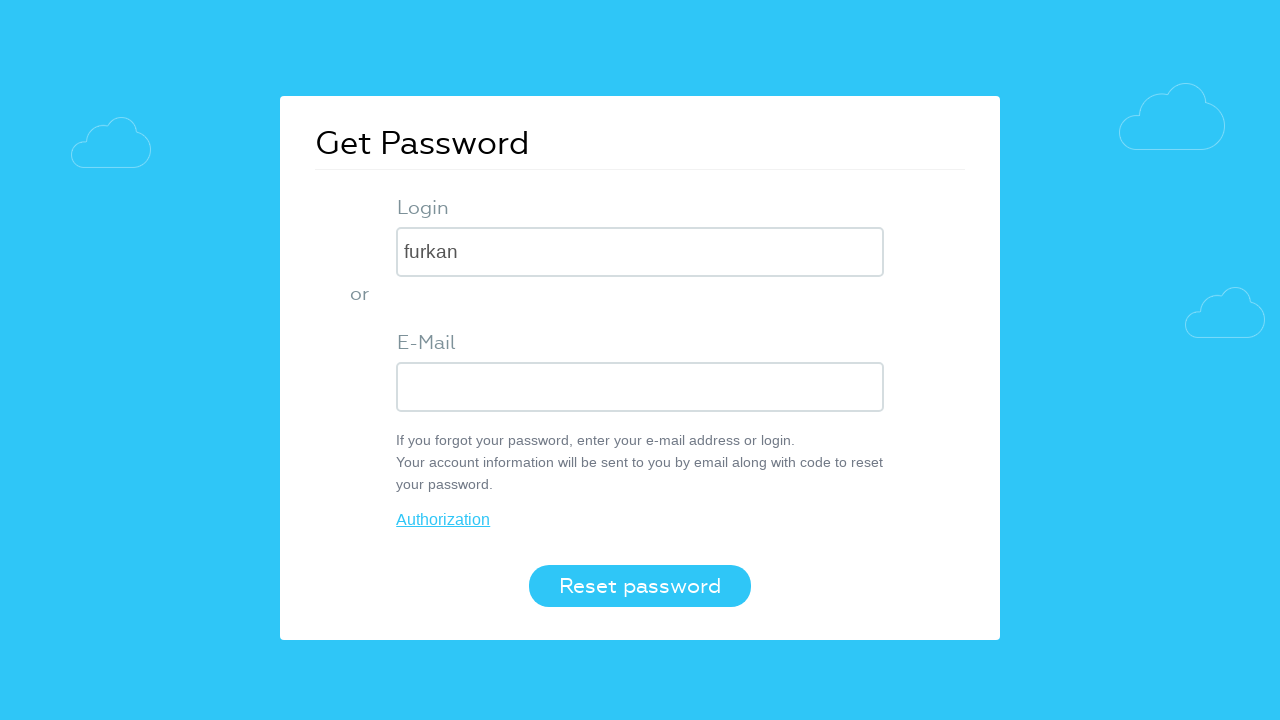

Clicked reset password button at (640, 586) on button.login-btn
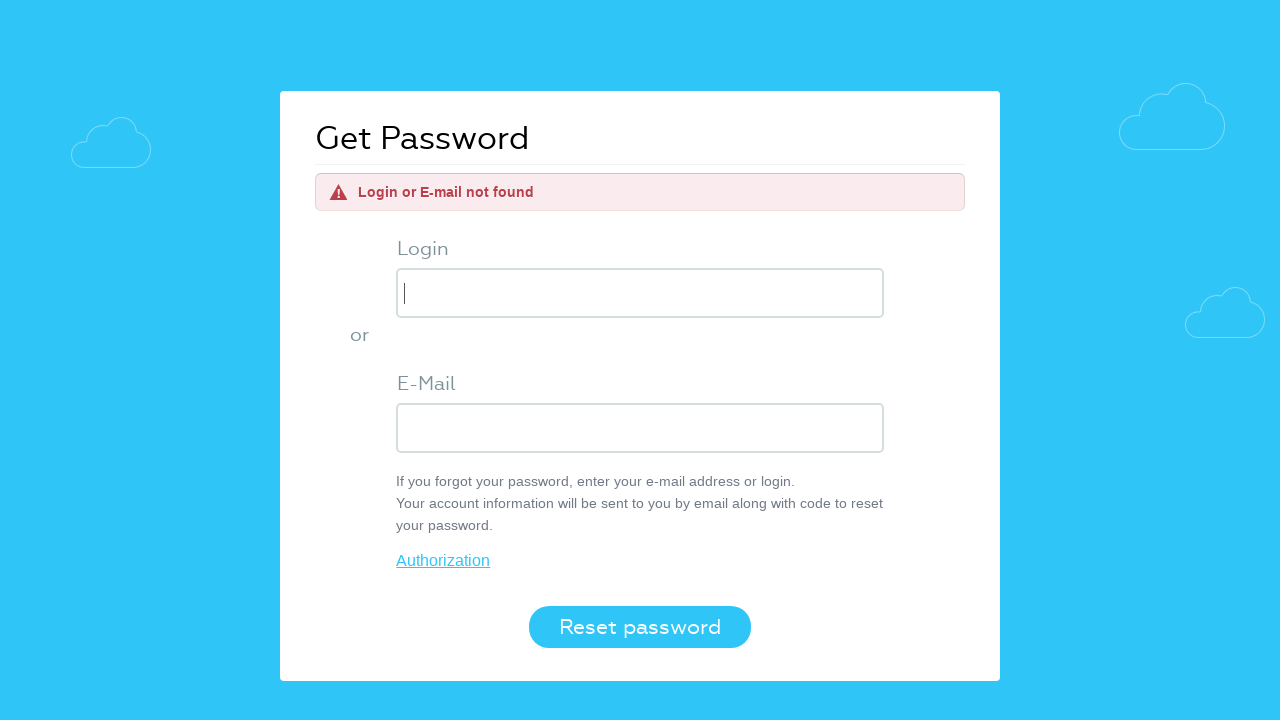

Error message appeared indicating invalid username
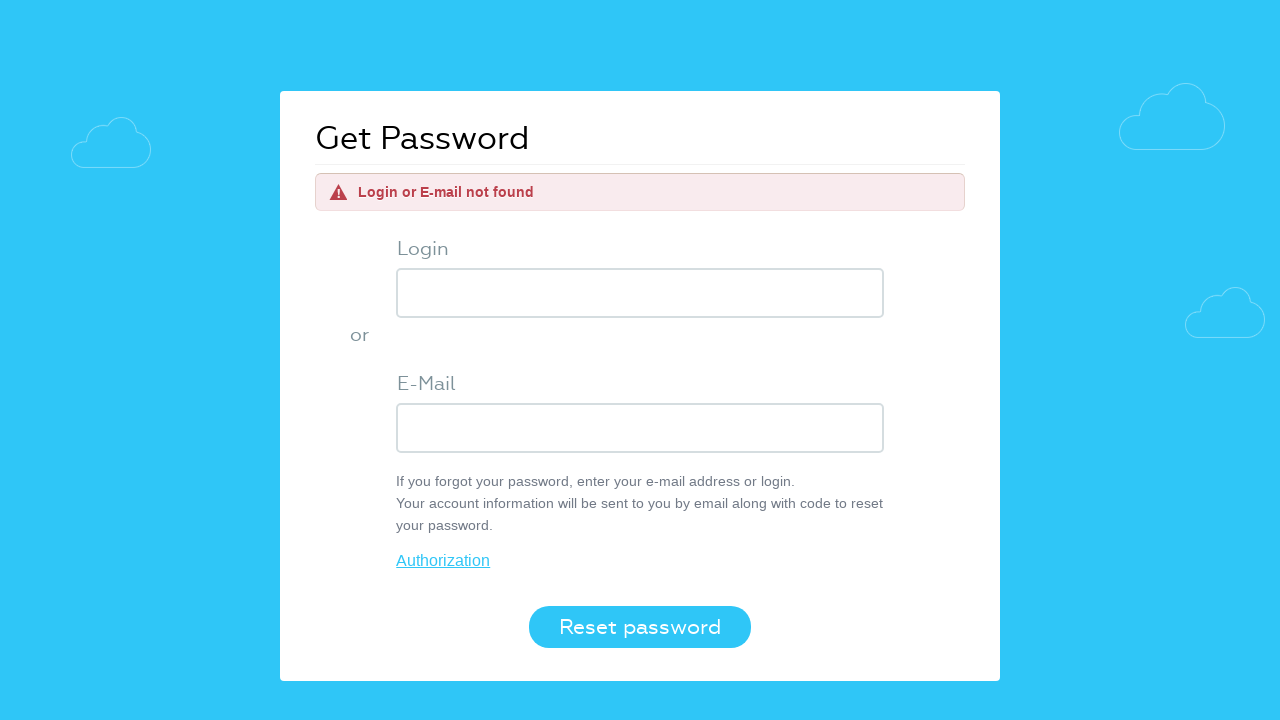

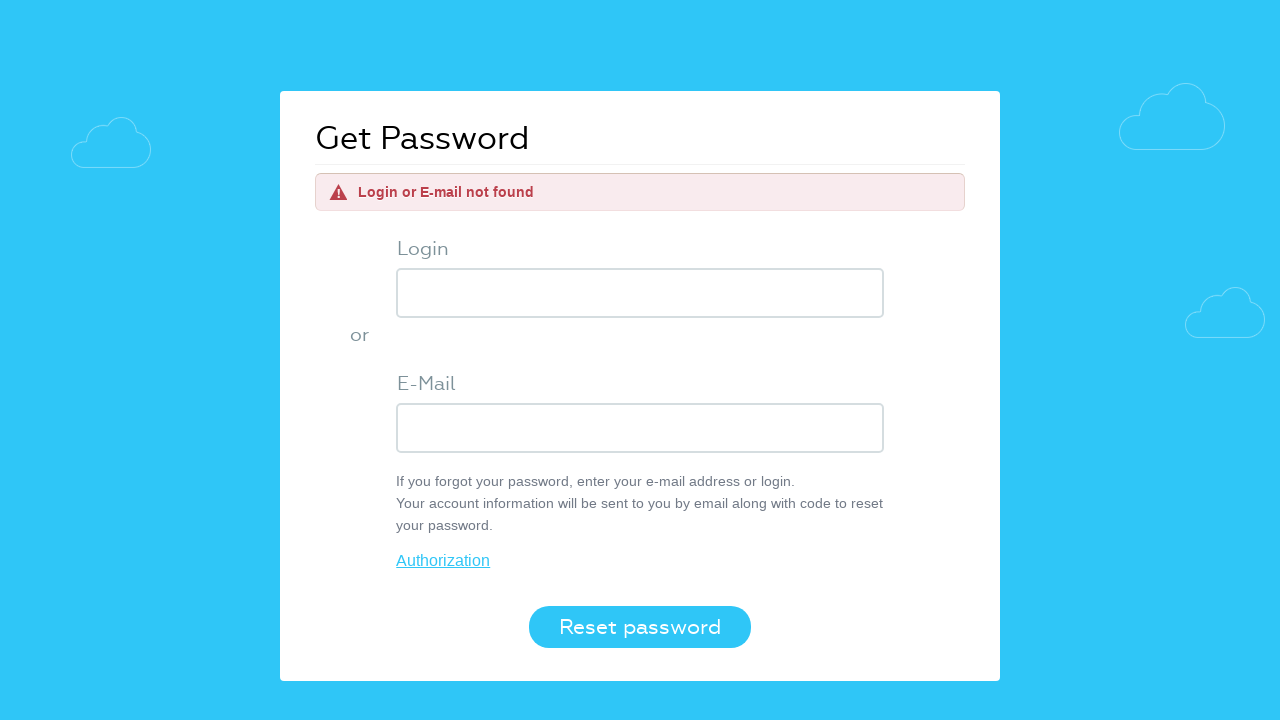